Navigates to GeeksforGeeks website, refreshes the page, and demonstrates basic window handle operations

Starting URL: https://www.geeksforgeeks.org/

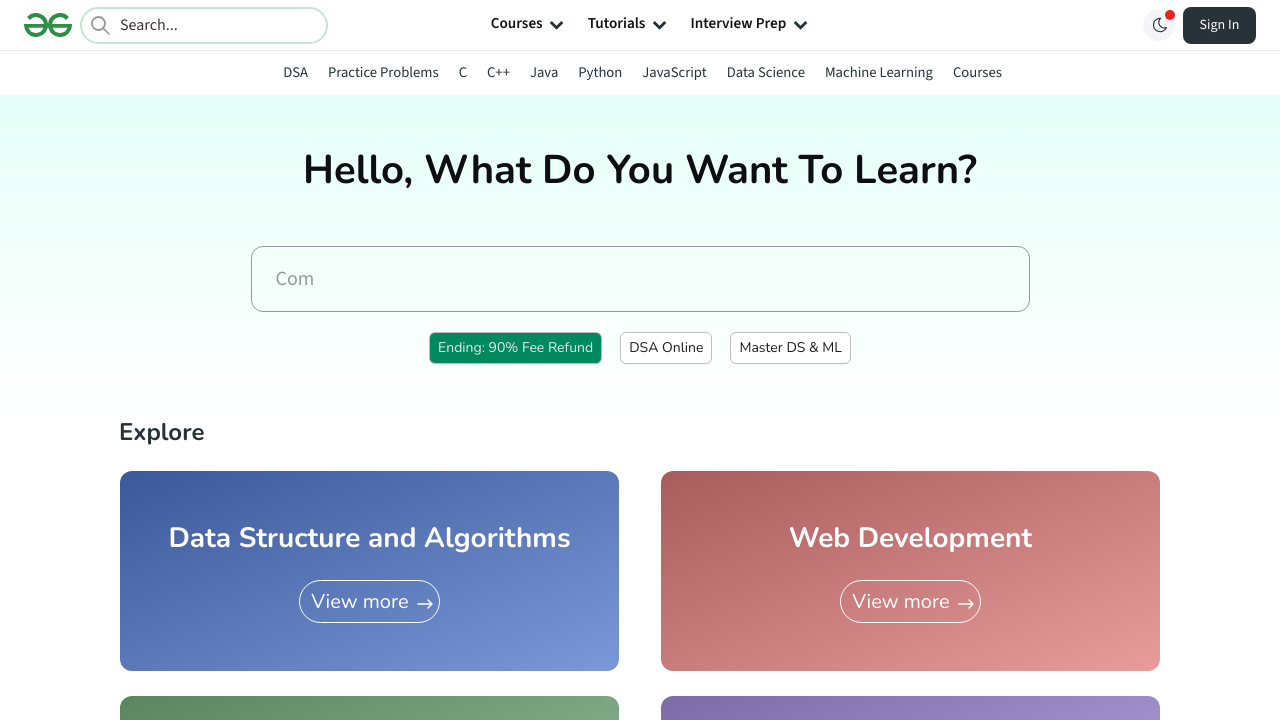

Refreshed the GeeksforGeeks page
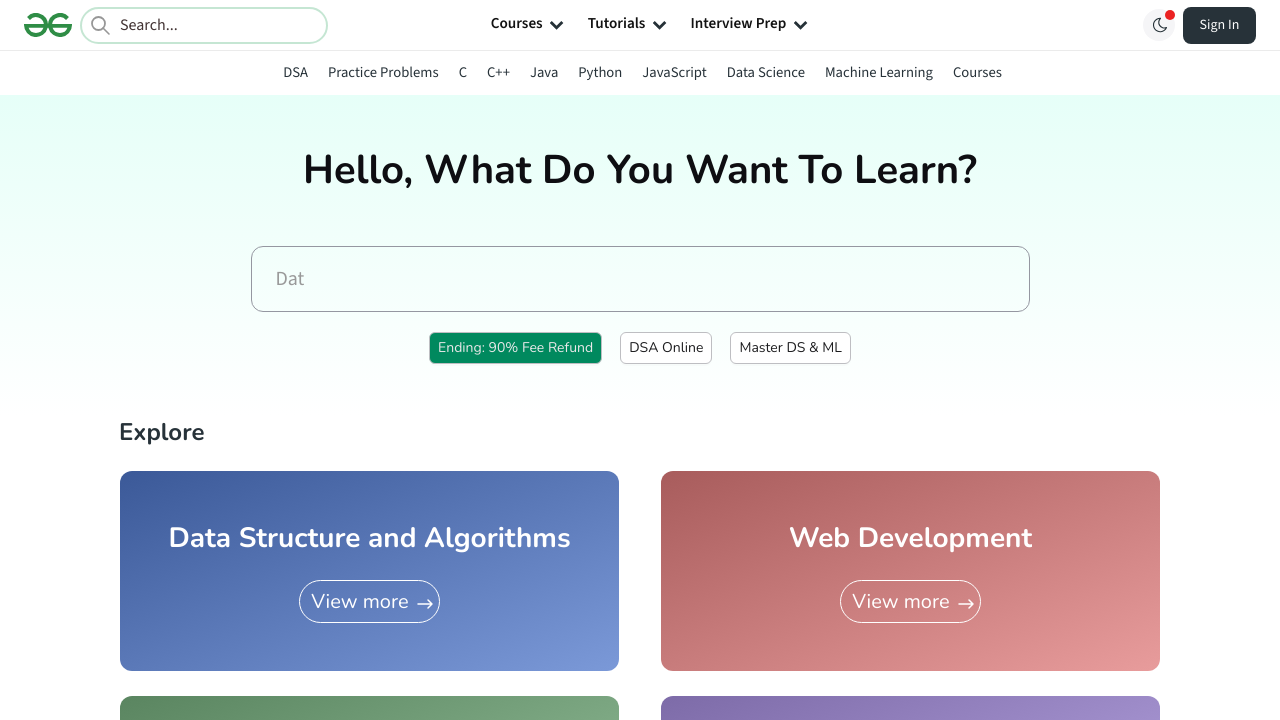

Retrieved all pages from context
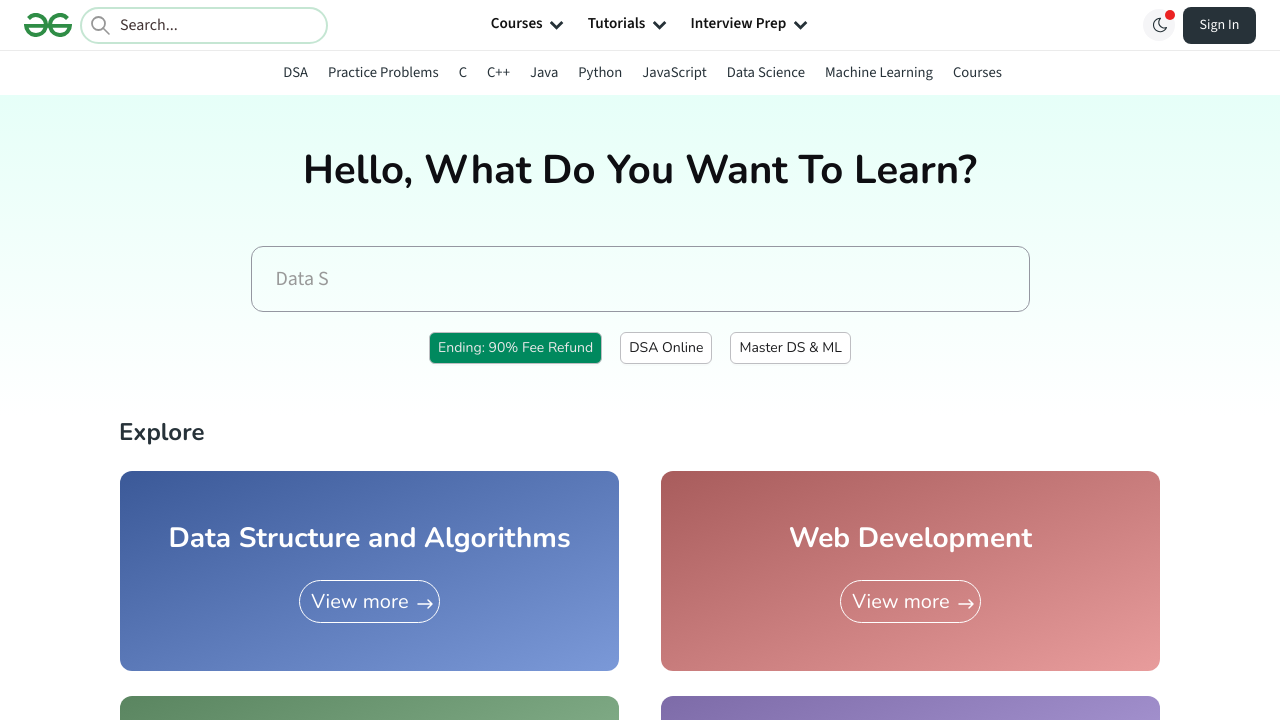

Brought a page to the front
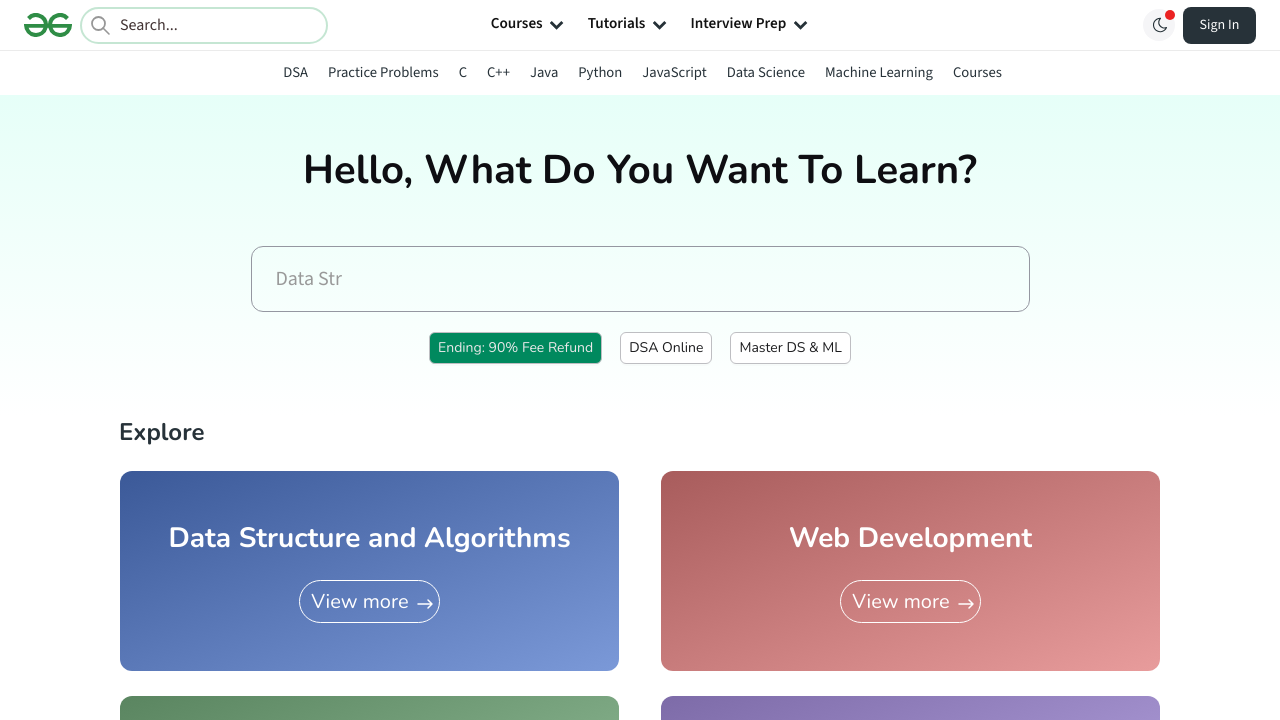

Stored current page handle reference
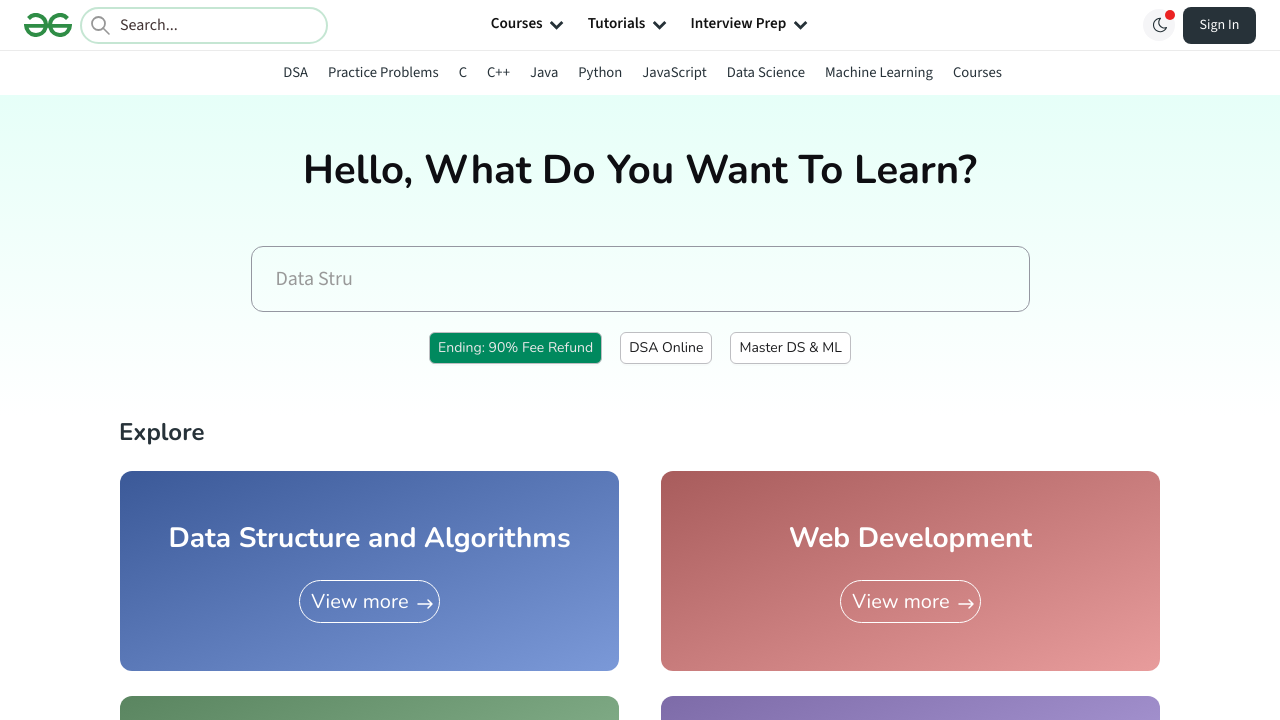

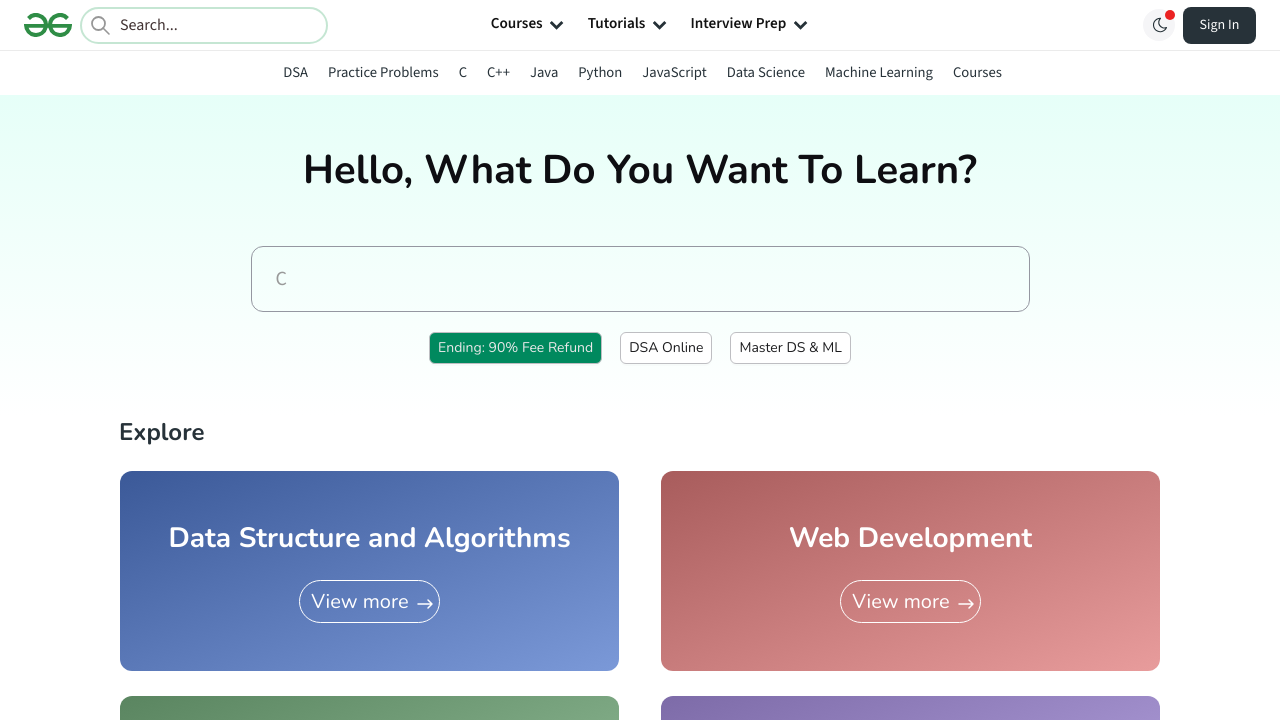